Simple navigation test that opens a browser and navigates to testotomasyonu.com website

Starting URL: https://testotomasyonu.com

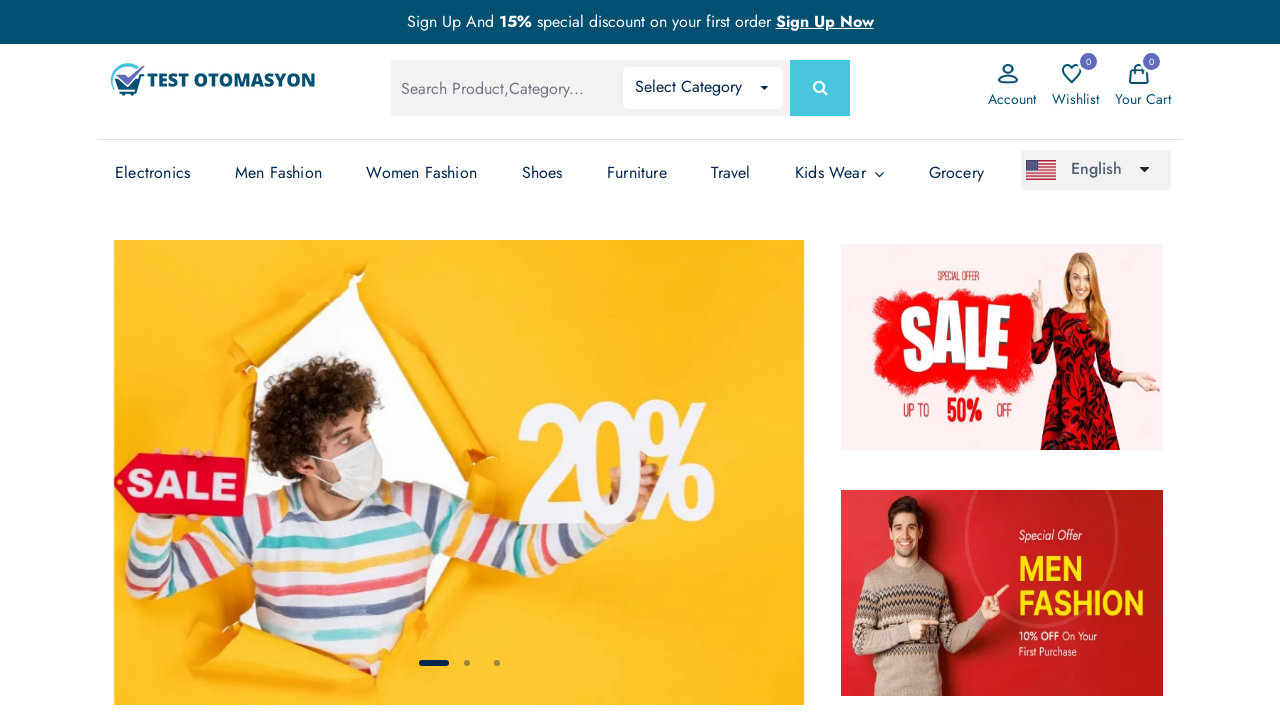

Waited 5 seconds for page to load
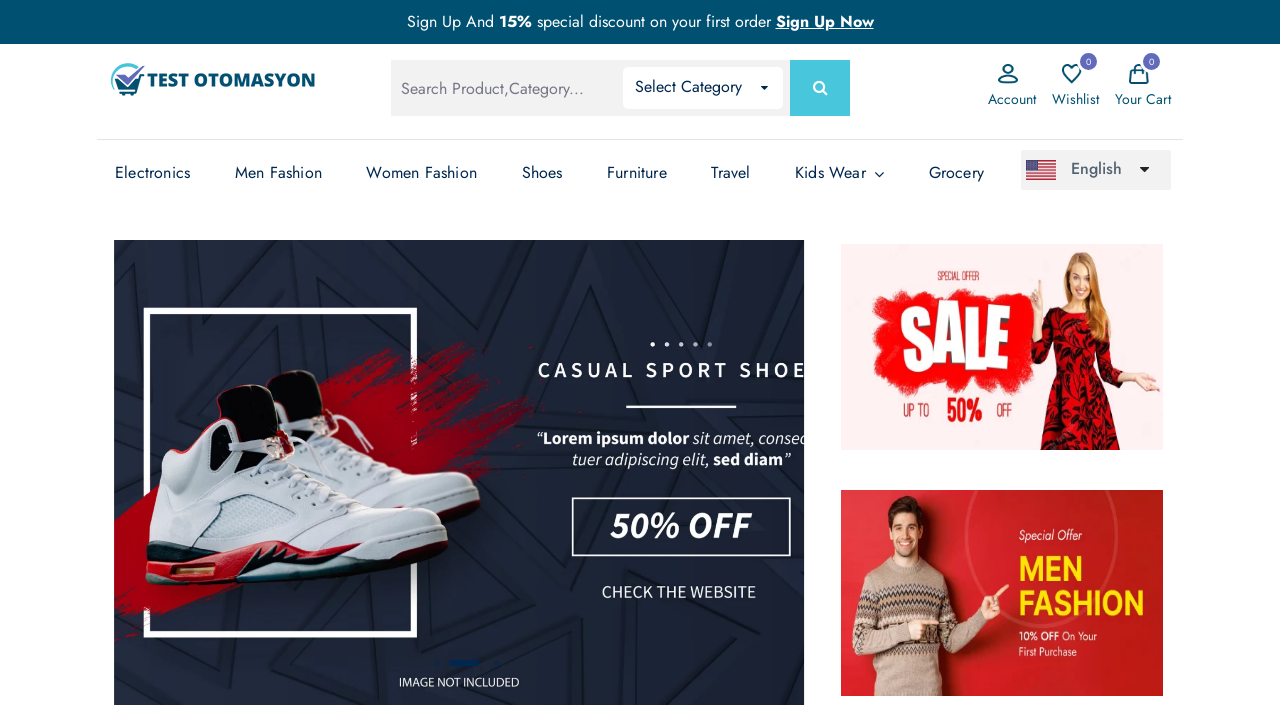

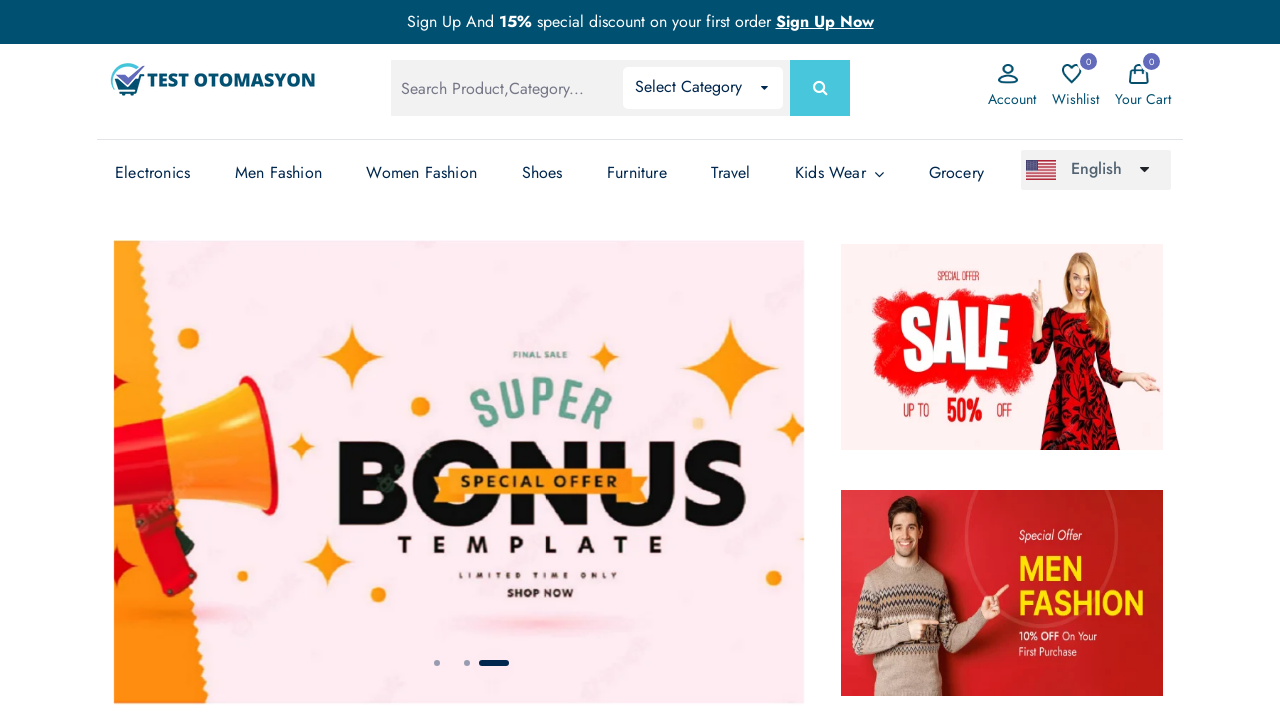